Tests browser window handling by clicking on Help, Terms, and Privacy footer links that open new windows/tabs, then iterates through the window handles to find and switch to a specific window based on its title.

Starting URL: https://accounts.google.com/signup/v2/webcreateaccount?flowName=GlifWebSignIn&flowEntry=SignUp

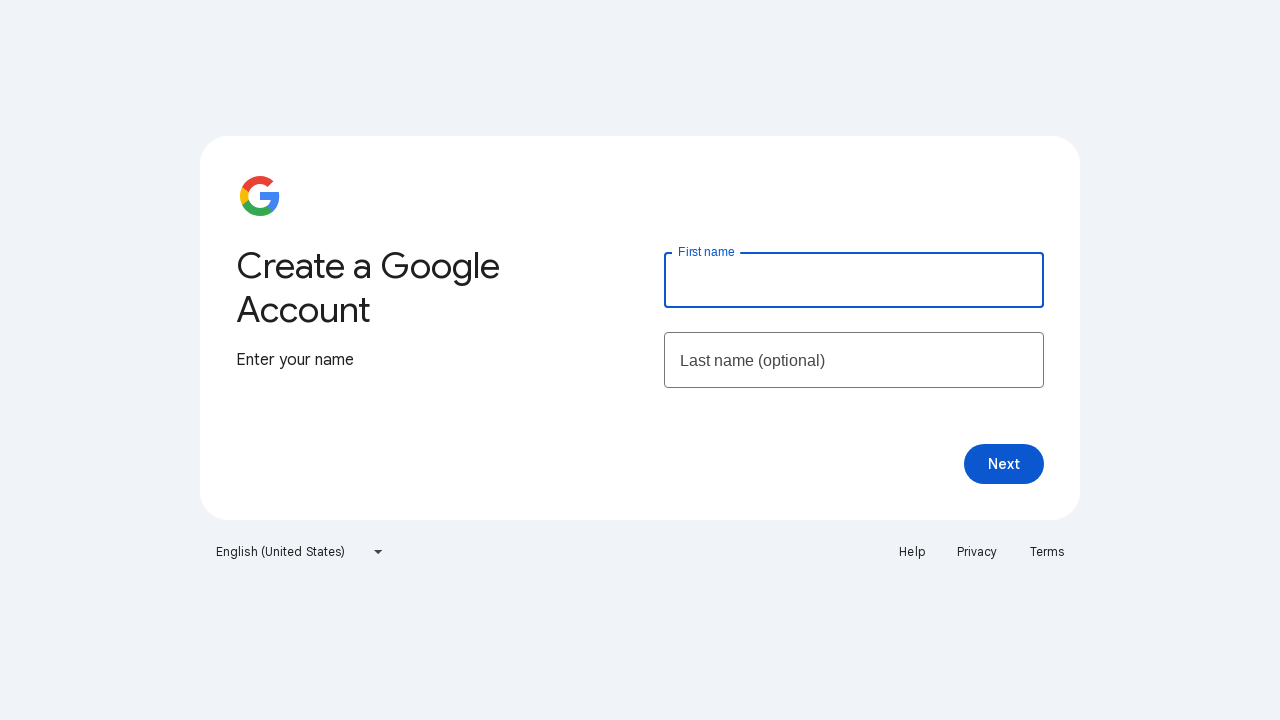

Clicked on Help footer link at (912, 552) on a:has-text('Help') >> internal:or="a:has-text('\u0421\u043f\u0440\u0430\u0432\u0
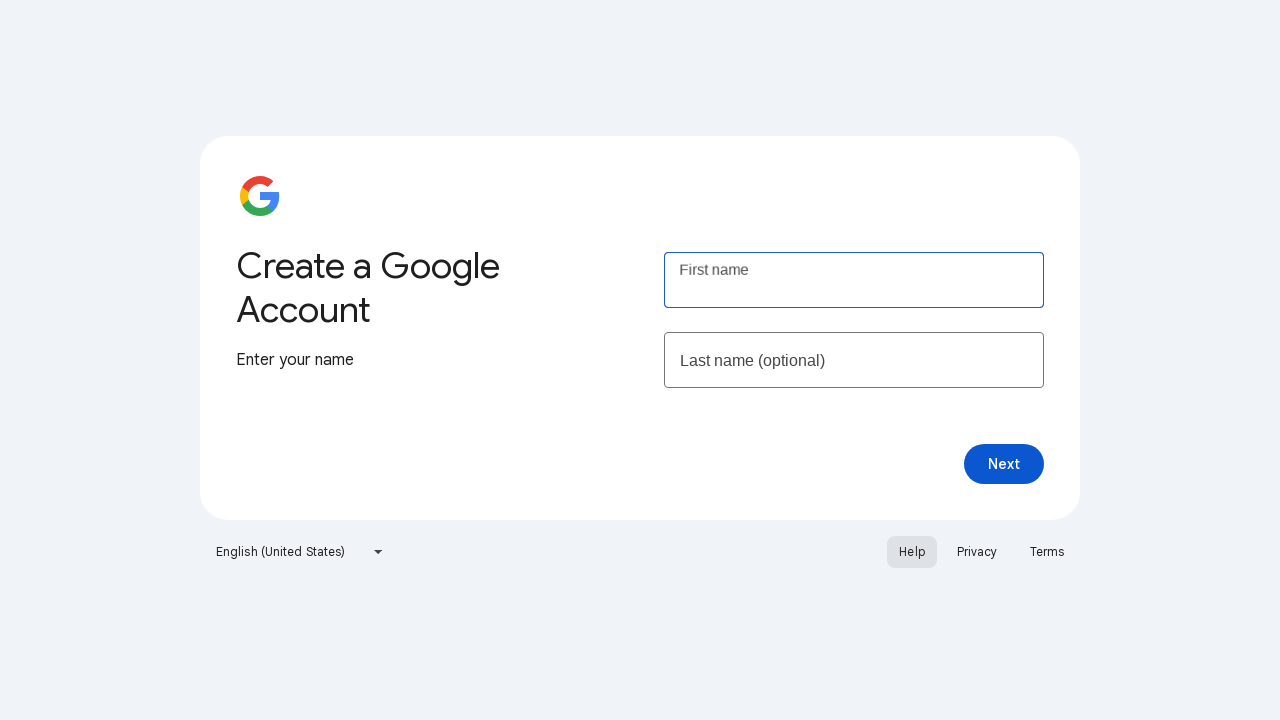

Clicked on Terms footer link at (1047, 552) on a:has-text('Terms') >> internal:or="a:has-text('\u0423\u0441\u043b\u043e\u0432\u
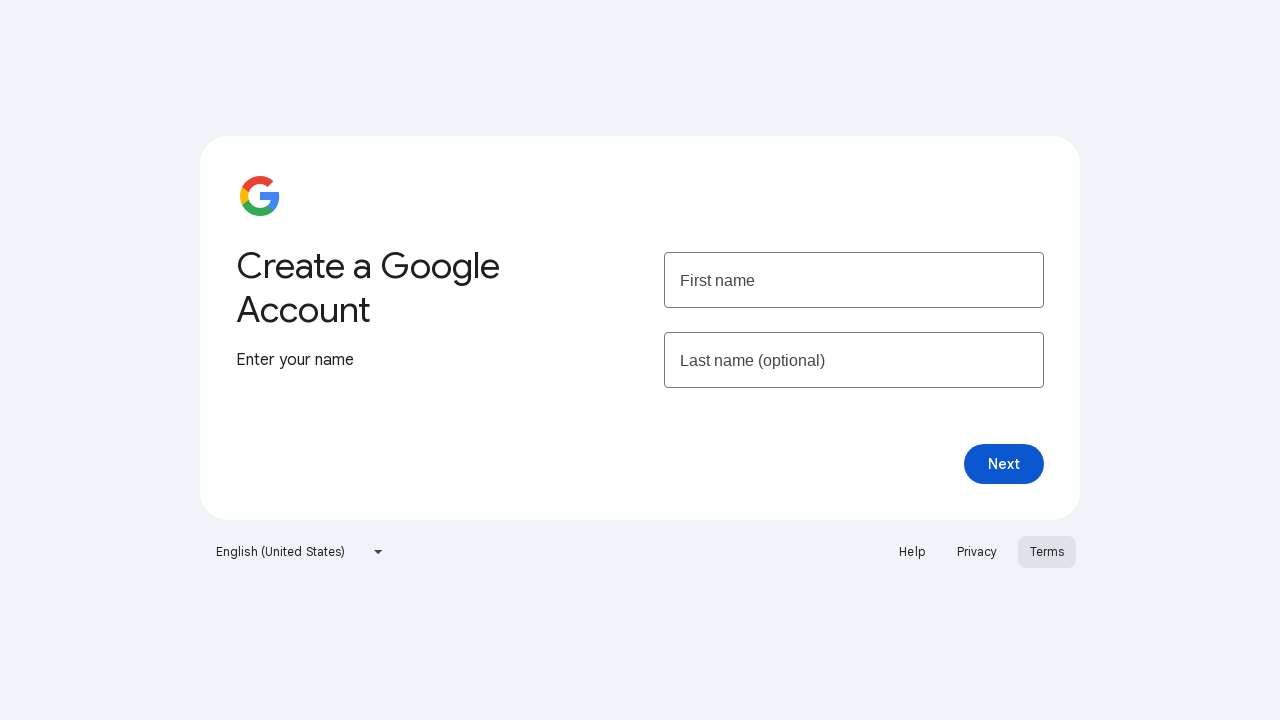

Clicked on Privacy footer link at (977, 552) on a:has-text('Privacy') >> internal:or="a:has-text('\u041a\u043e\u043d\u0444\u0438
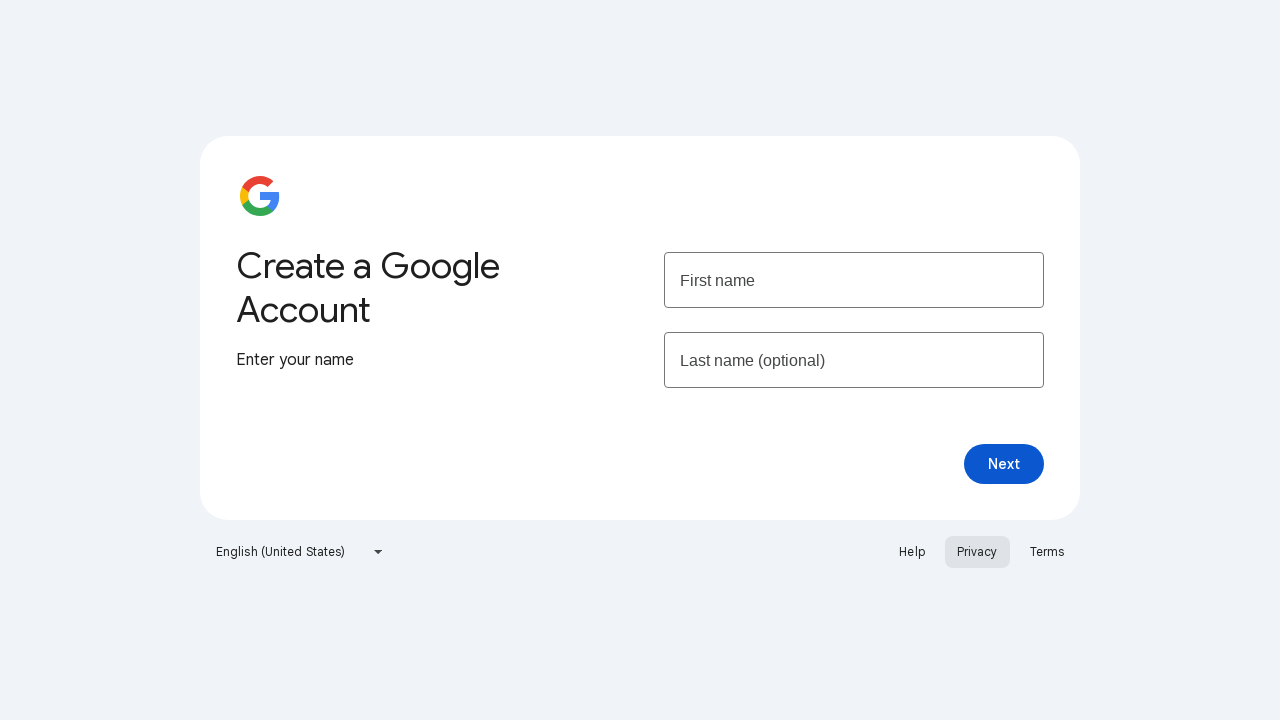

Retrieved all open pages/windows from context
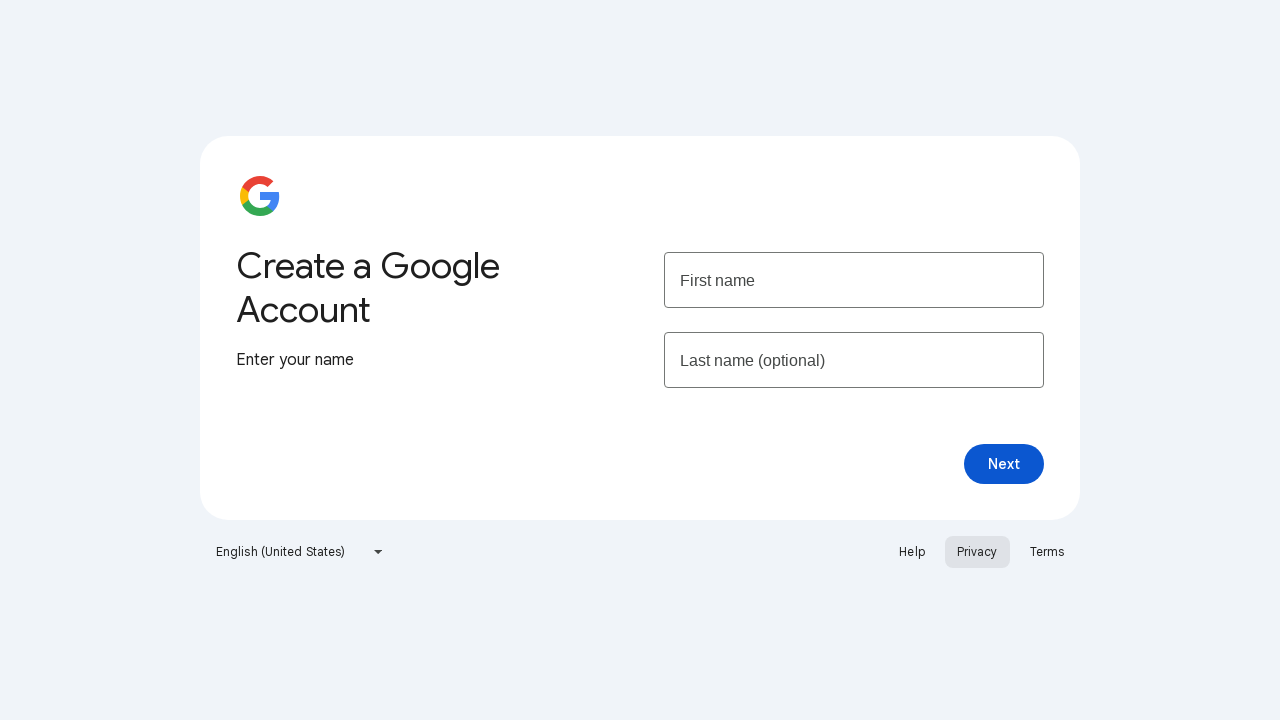

Found and switched to window with title 'Create your Google Account'
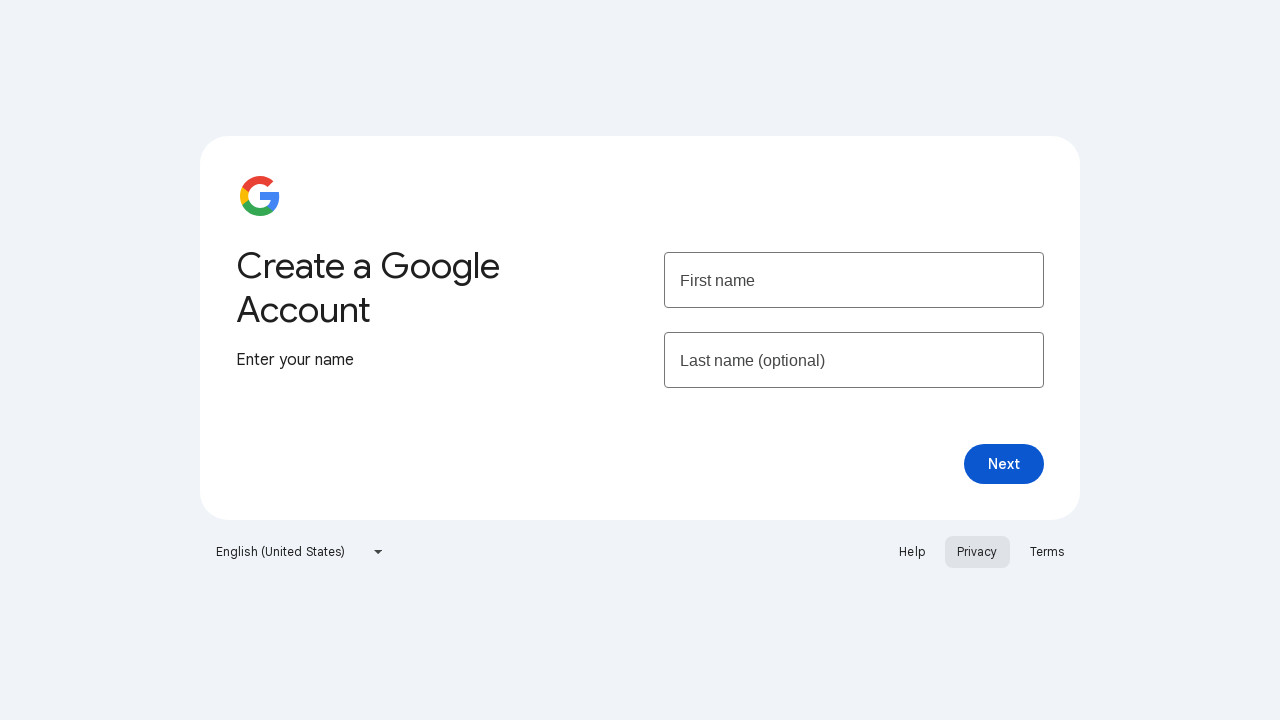

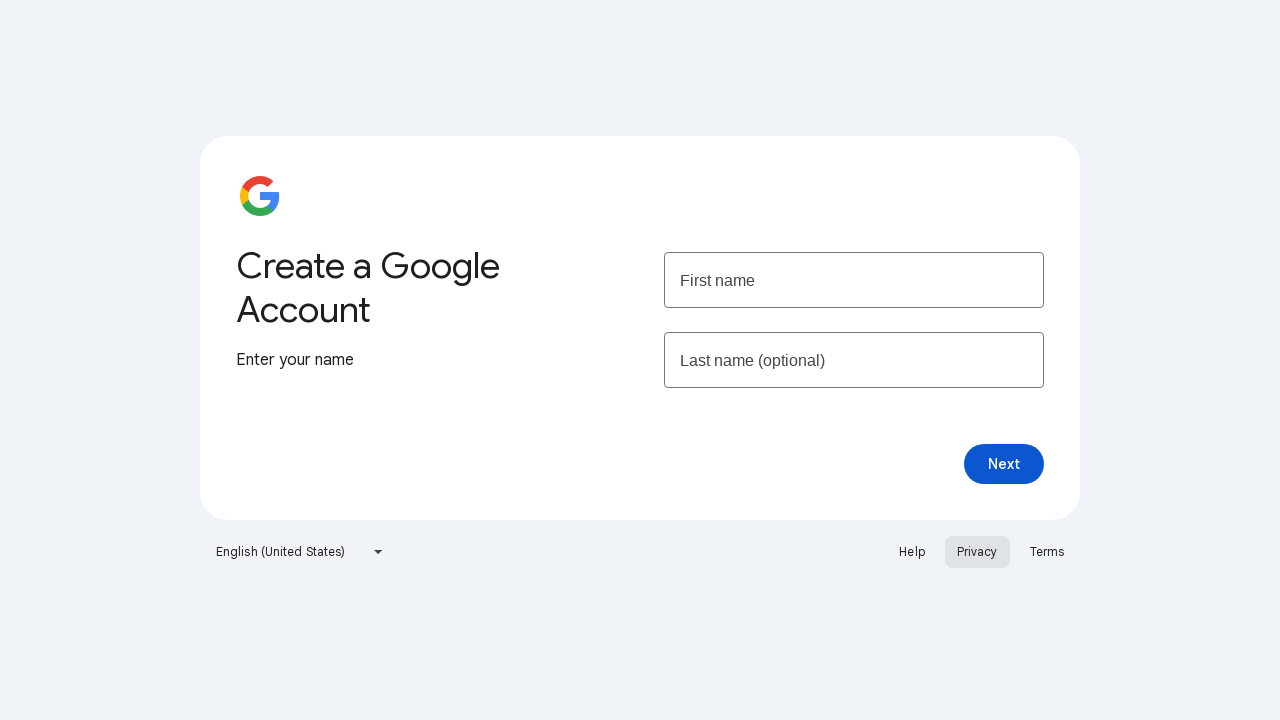